Tests selecting an option from the dropdown by its value attribute and verifying the selection shows the correct text

Starting URL: https://the-internet.herokuapp.com/dropdown

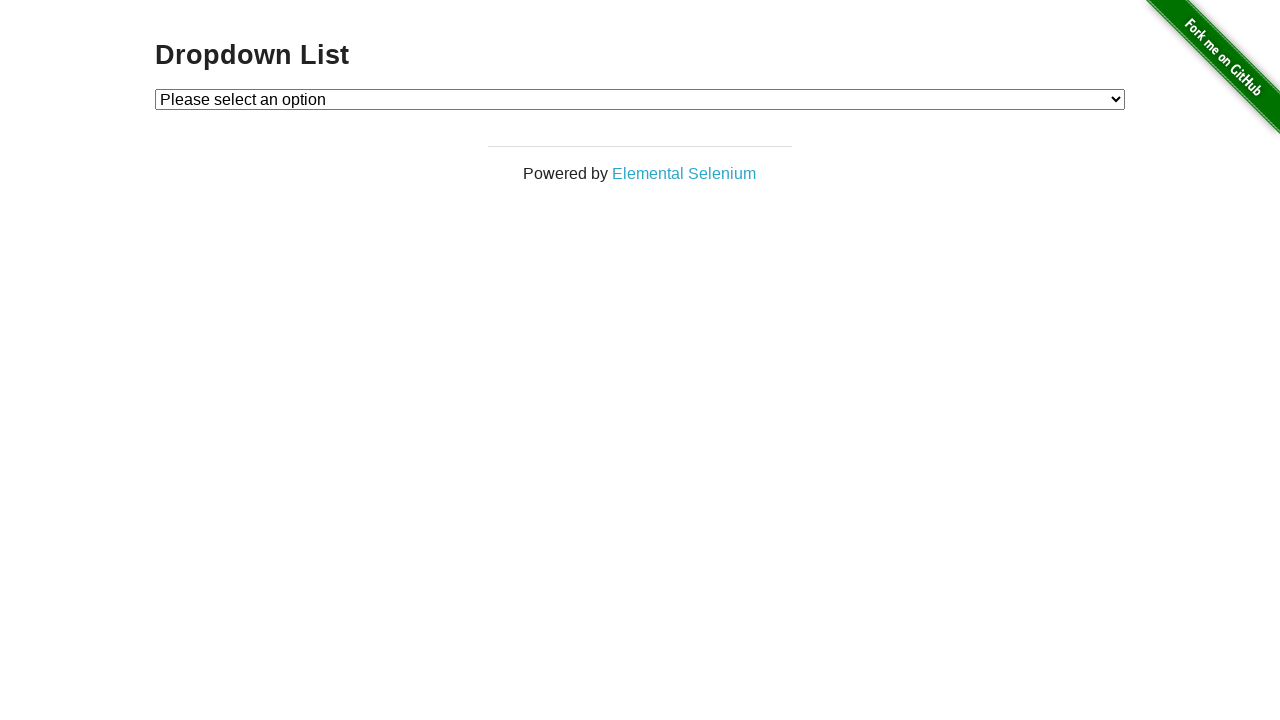

Navigated to dropdown page
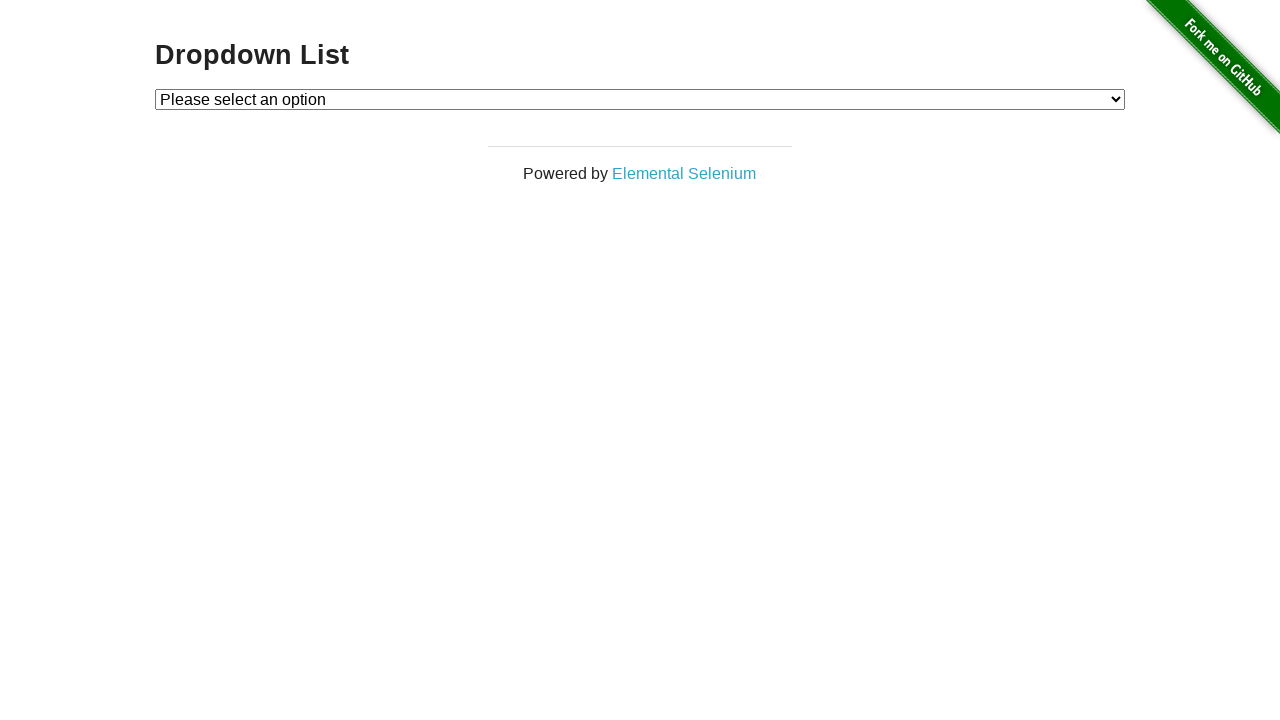

Selected option with value '2' from dropdown on #dropdown
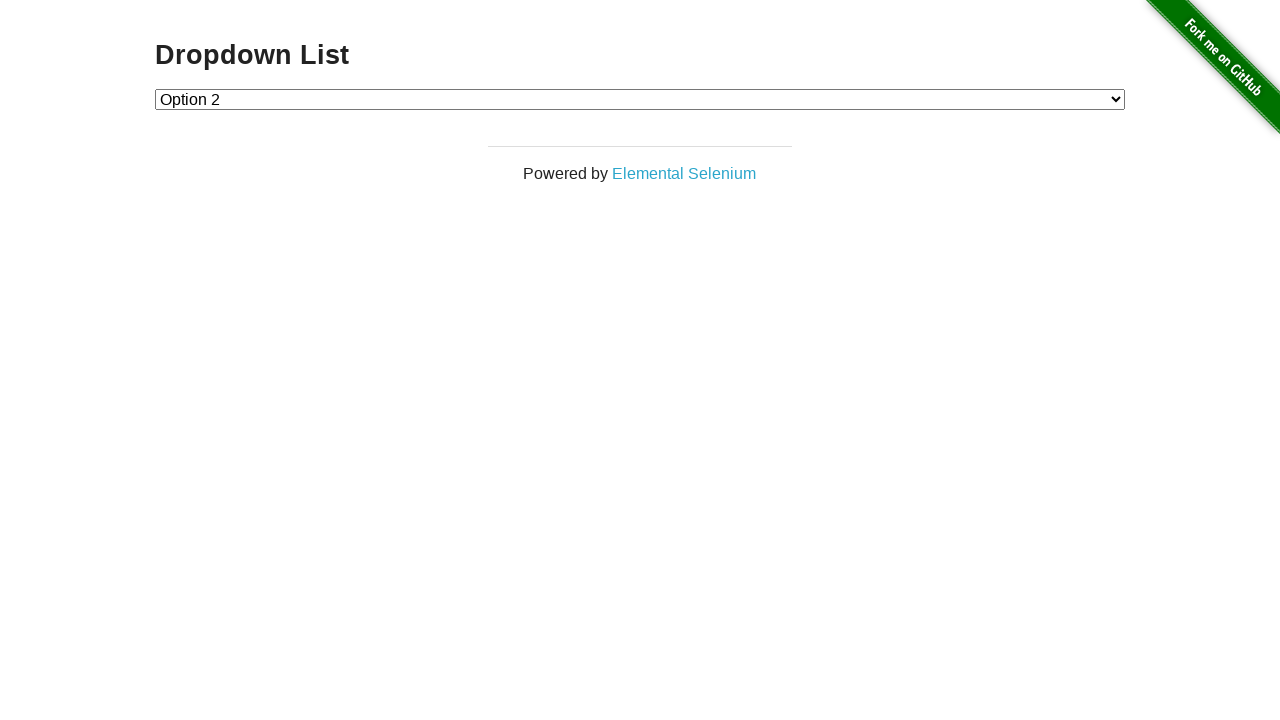

Retrieved text content of selected option
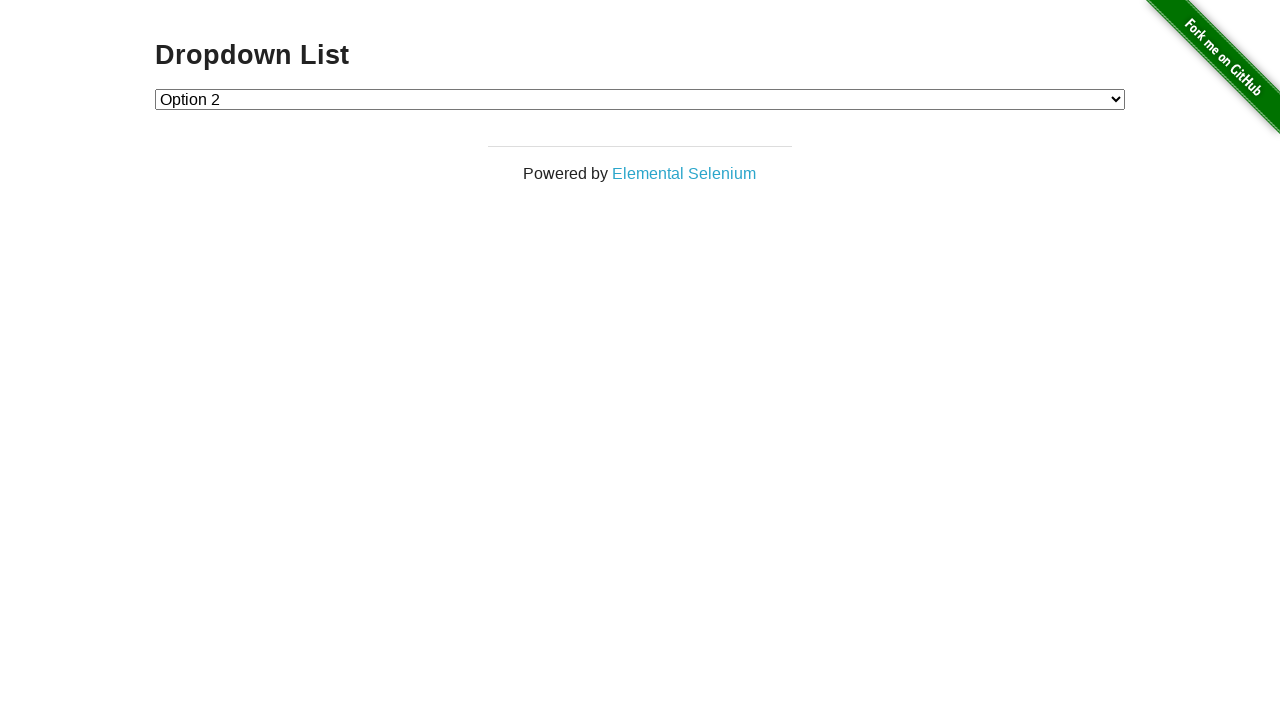

Verified that selected option displays 'Option 2'
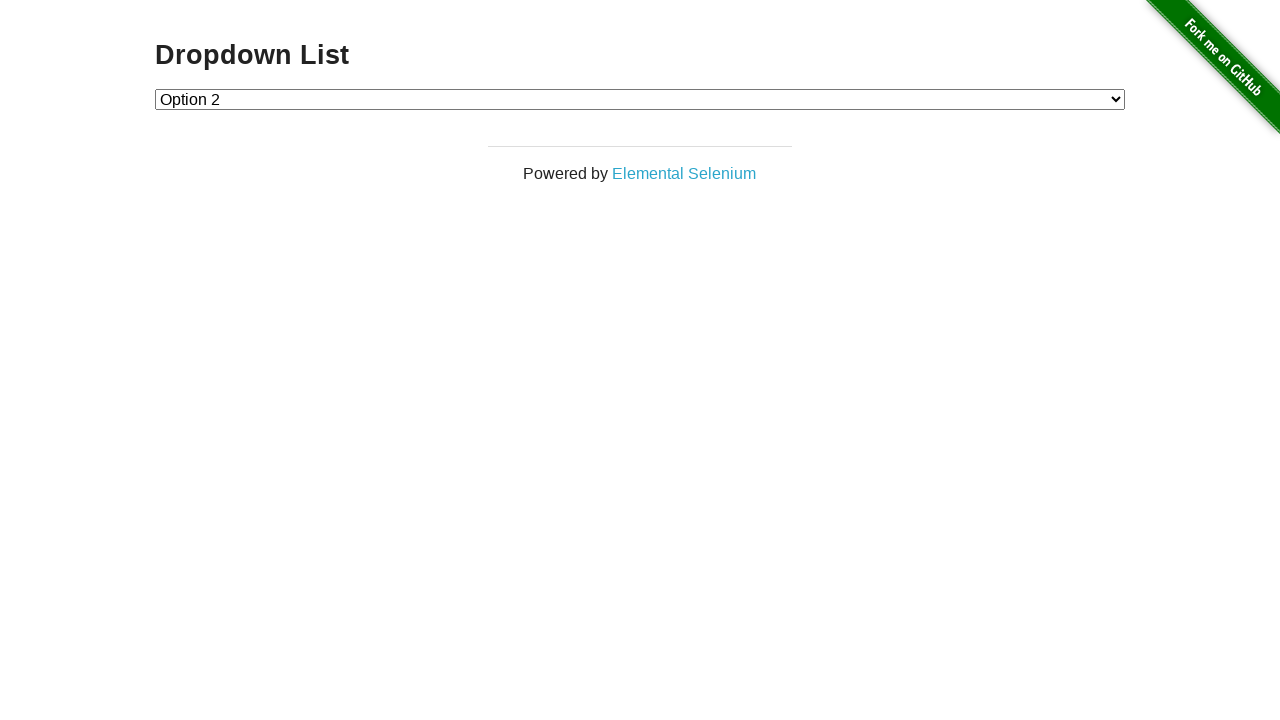

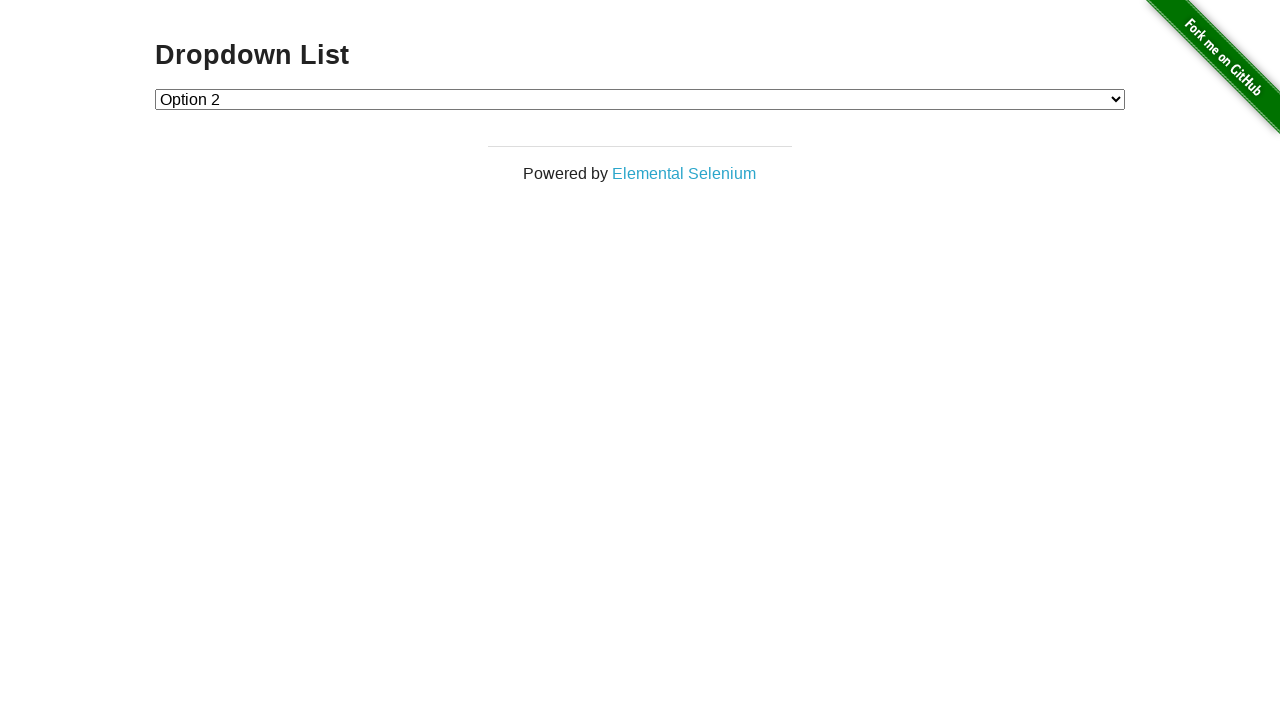